Tests shoe size validation with a valid size (40), expecting a success message indicating the store has shoes in that size

Starting URL: https://lm.skillbox.cc/qa_tester/module03/practice1/

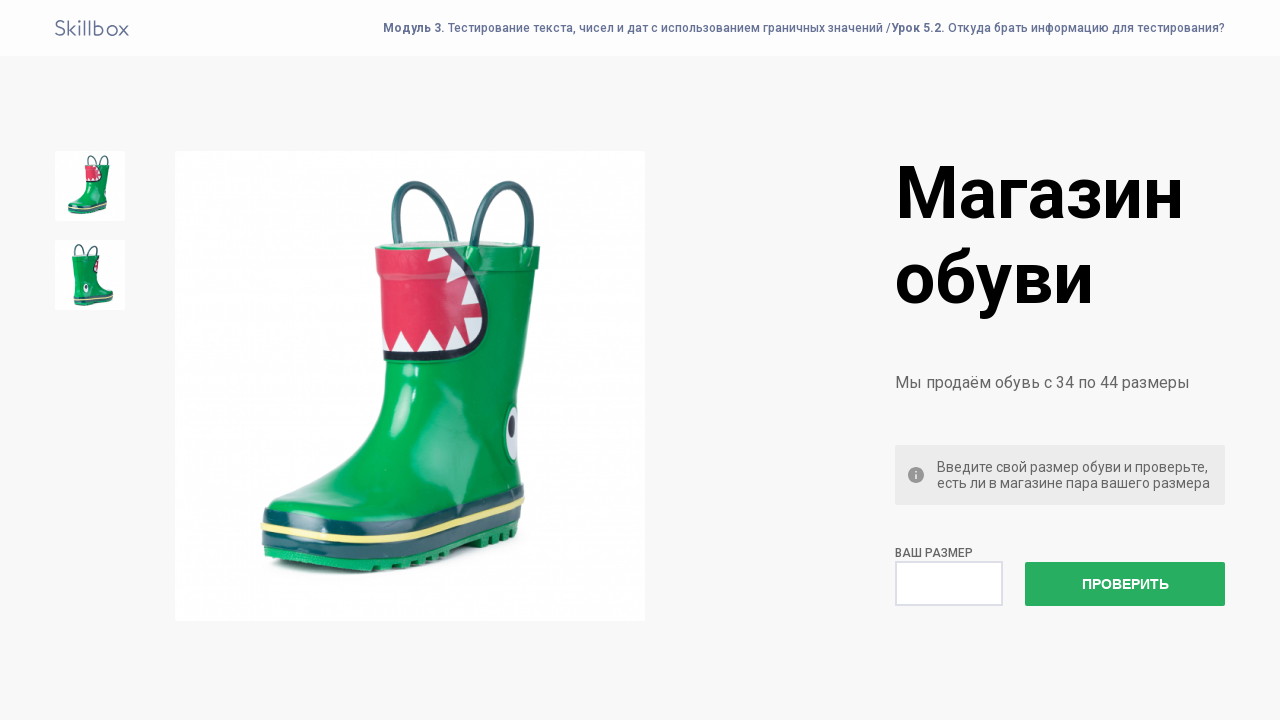

Filled shoe size field with valid size '40' on #size
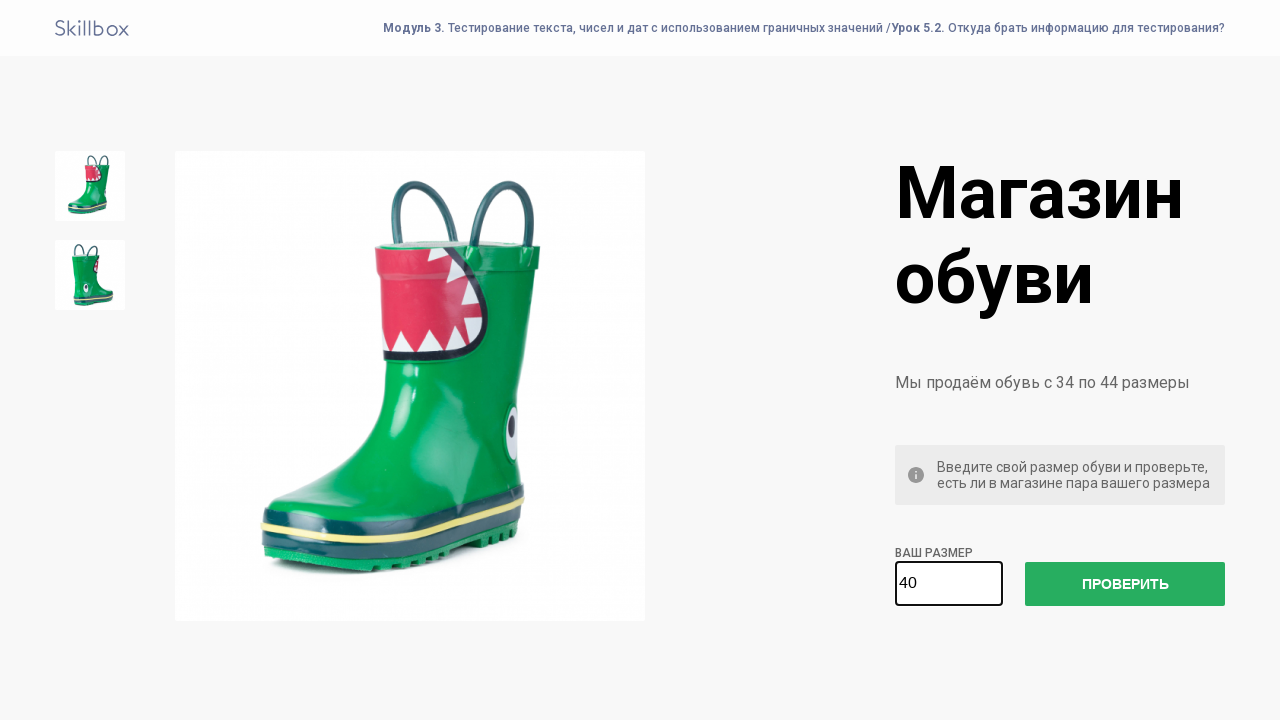

Clicked confirm button to validate shoe size at (1125, 584) on button
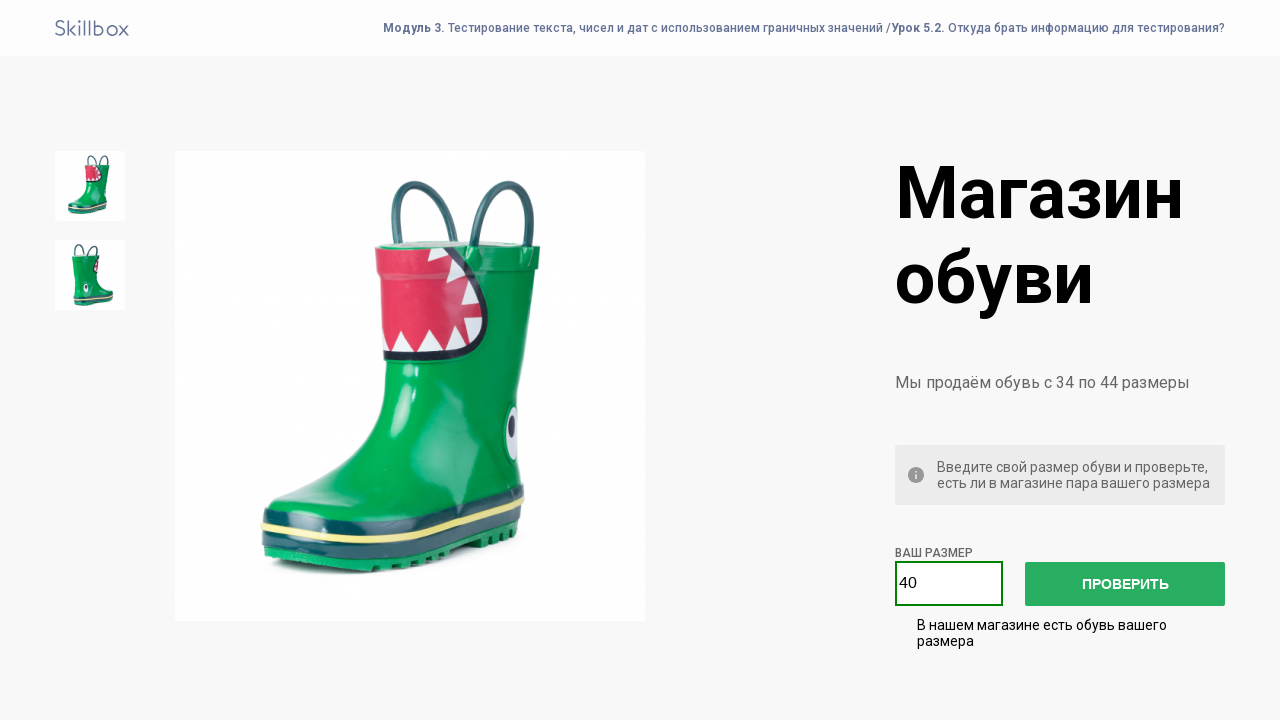

Success message label appeared
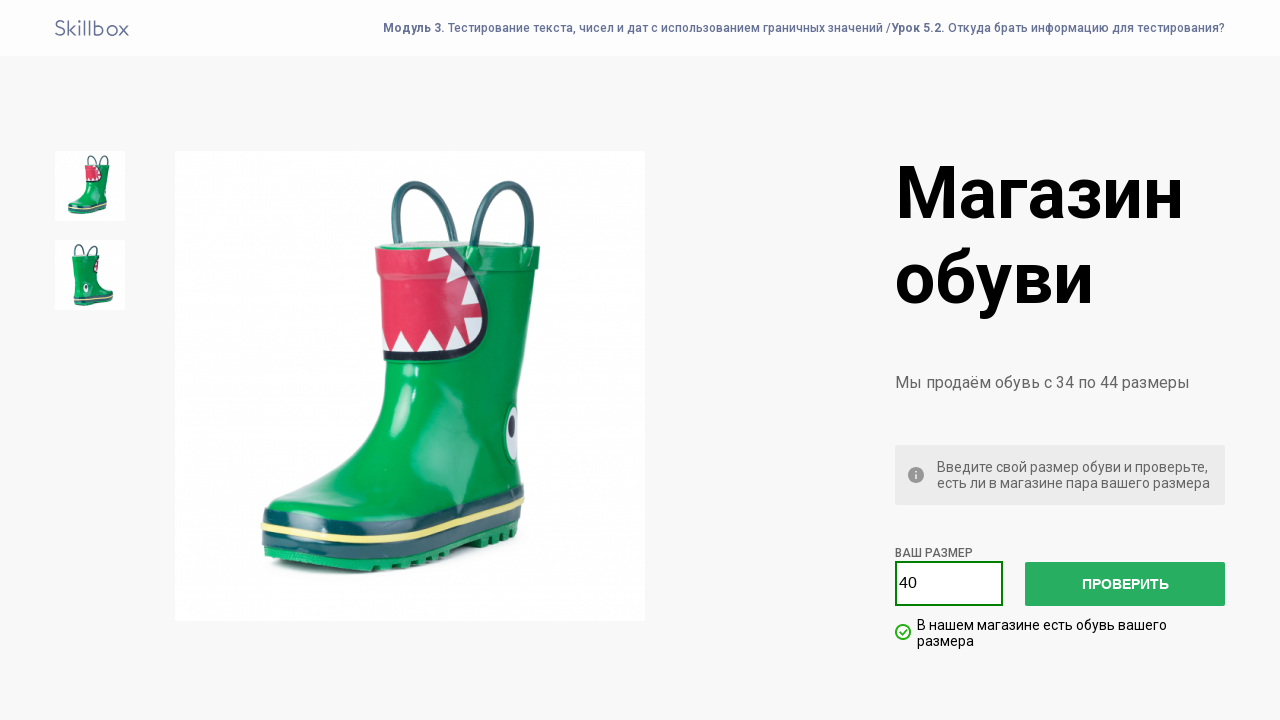

Verified success message: 'В нашем магазине есть обувь вашего размера'
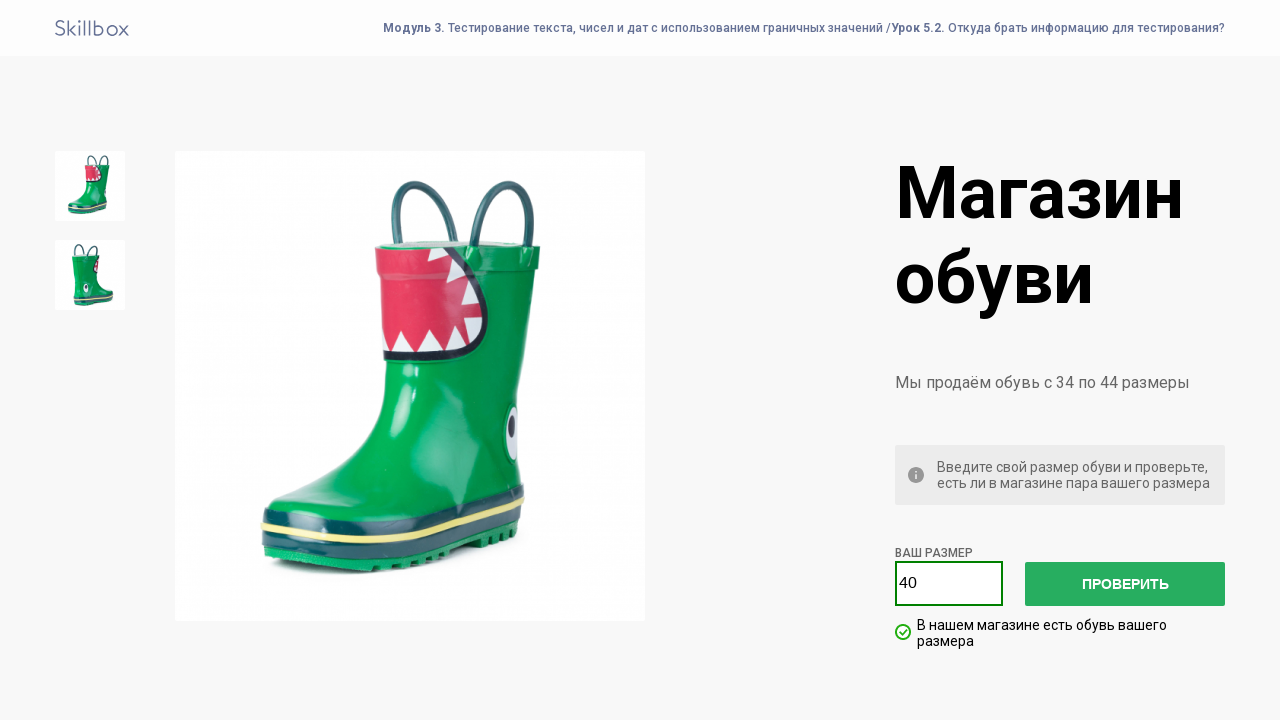

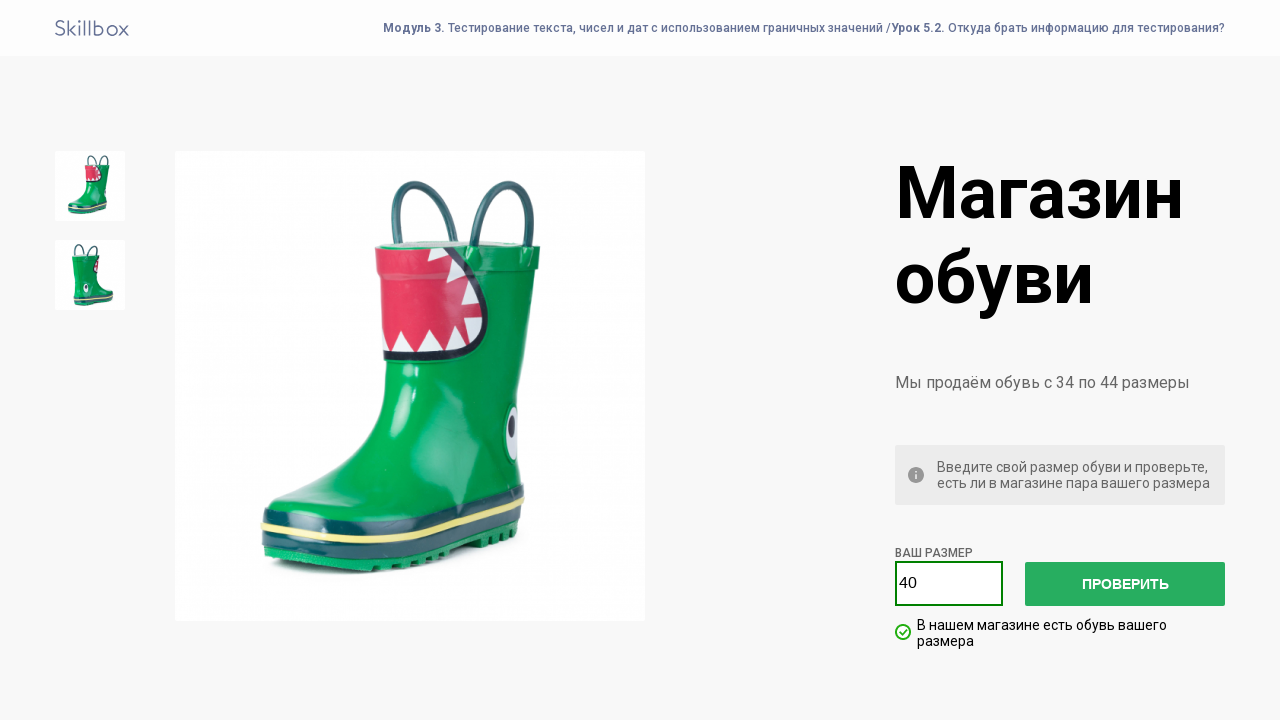